Tests JavaScript prompt functionality by switching to iframe, clicking Try it button, entering text in prompt dialog, accepting it, and verifying the output text is displayed on the page

Starting URL: https://www.w3schools.com/js/tryit.asp?filename=tryjs_prompt

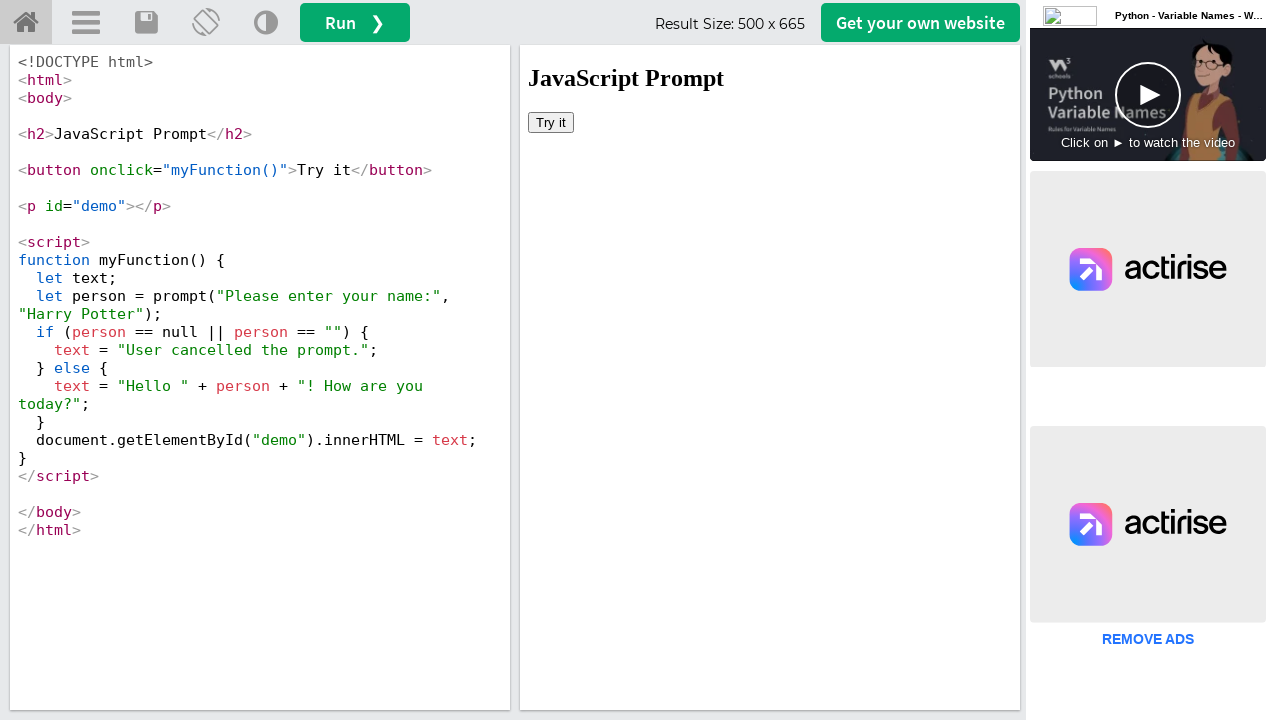

Located and switched to the first iframe containing the tryit editor
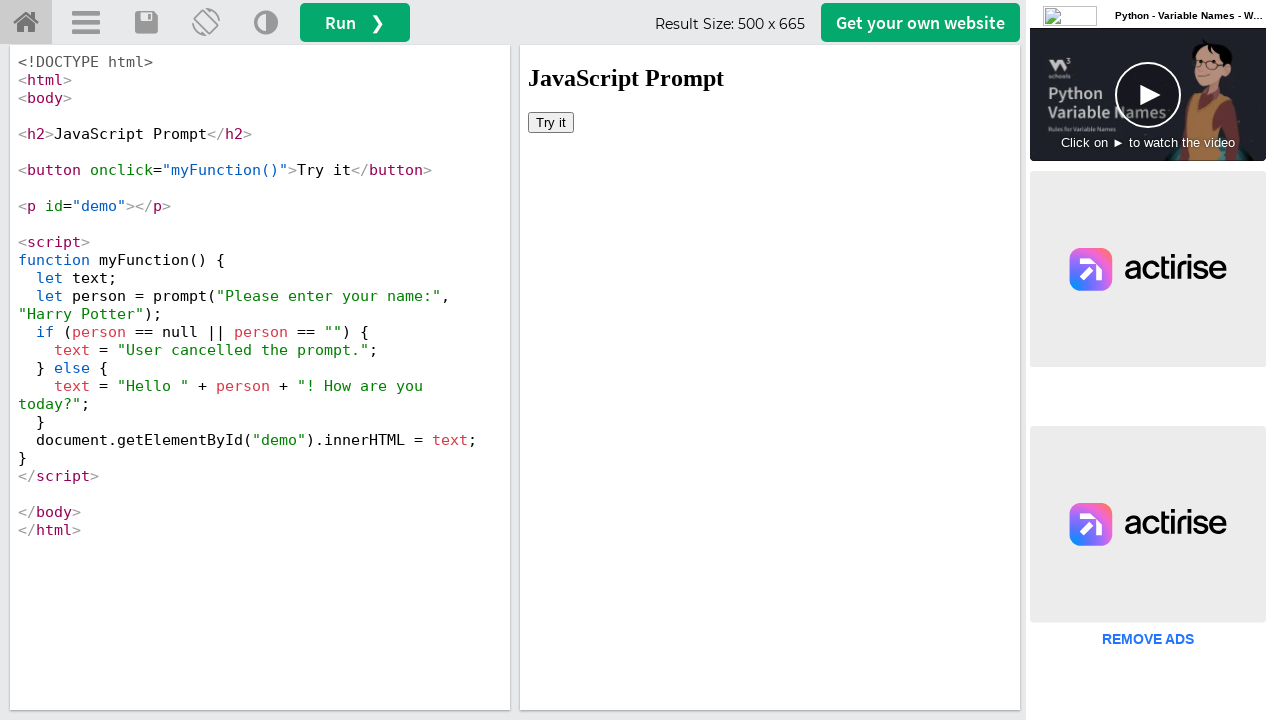

Clicked the 'Try it' button to trigger the prompt dialog at (551, 122) on iframe >> nth=0 >> internal:control=enter-frame >> xpath=//button[contains(text(
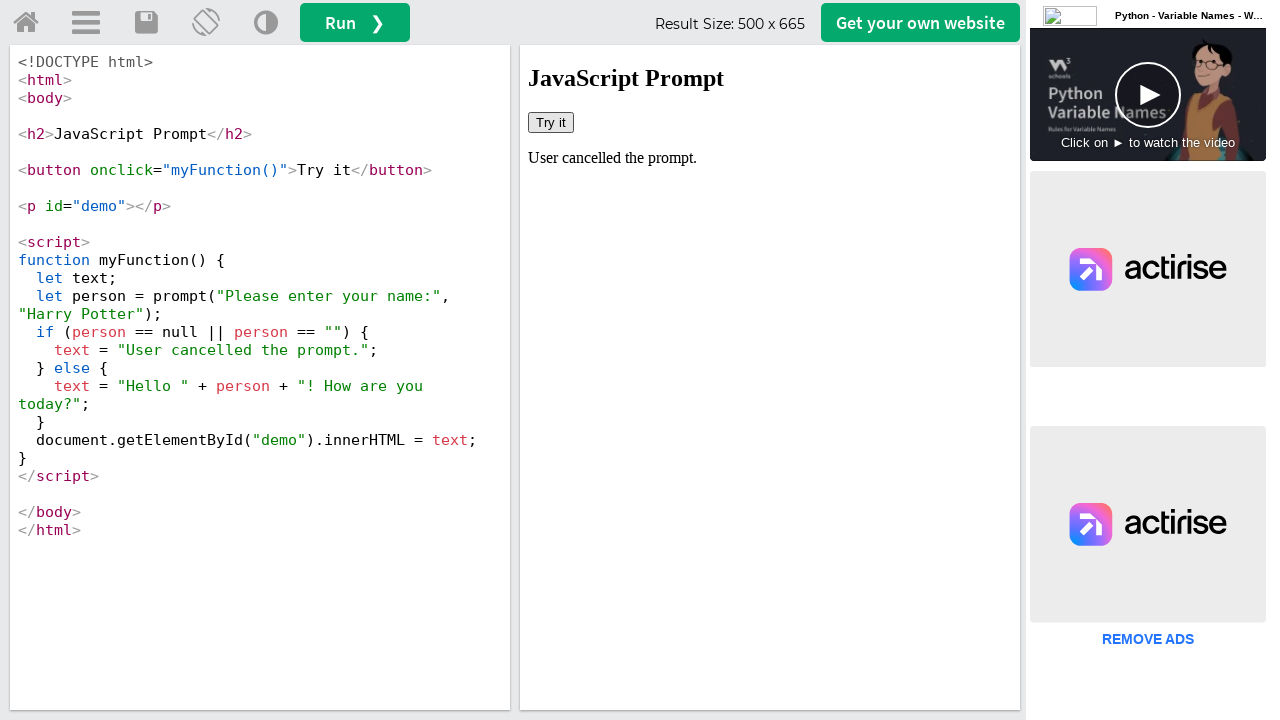

Set up dialog handler to accept prompt with 'John Smith'
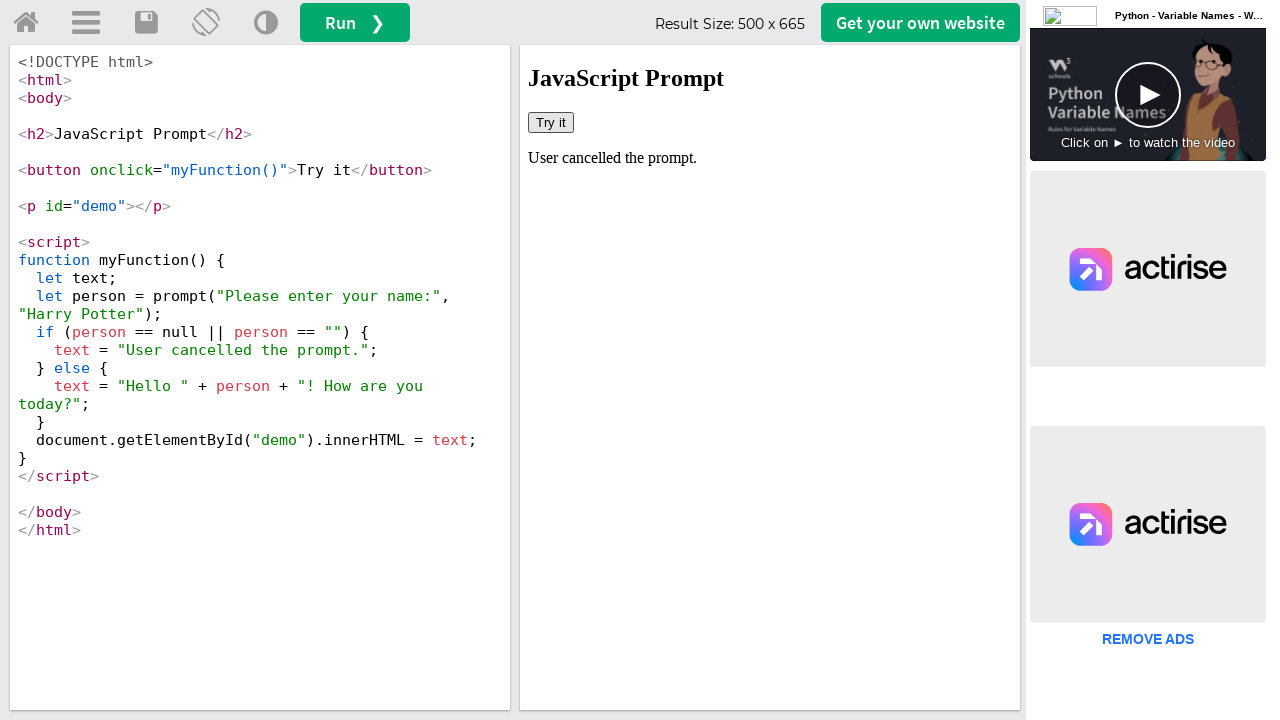

Clicked the 'Try it' button again to trigger the prompt with handler active at (551, 122) on iframe >> nth=0 >> internal:control=enter-frame >> xpath=//button[contains(text(
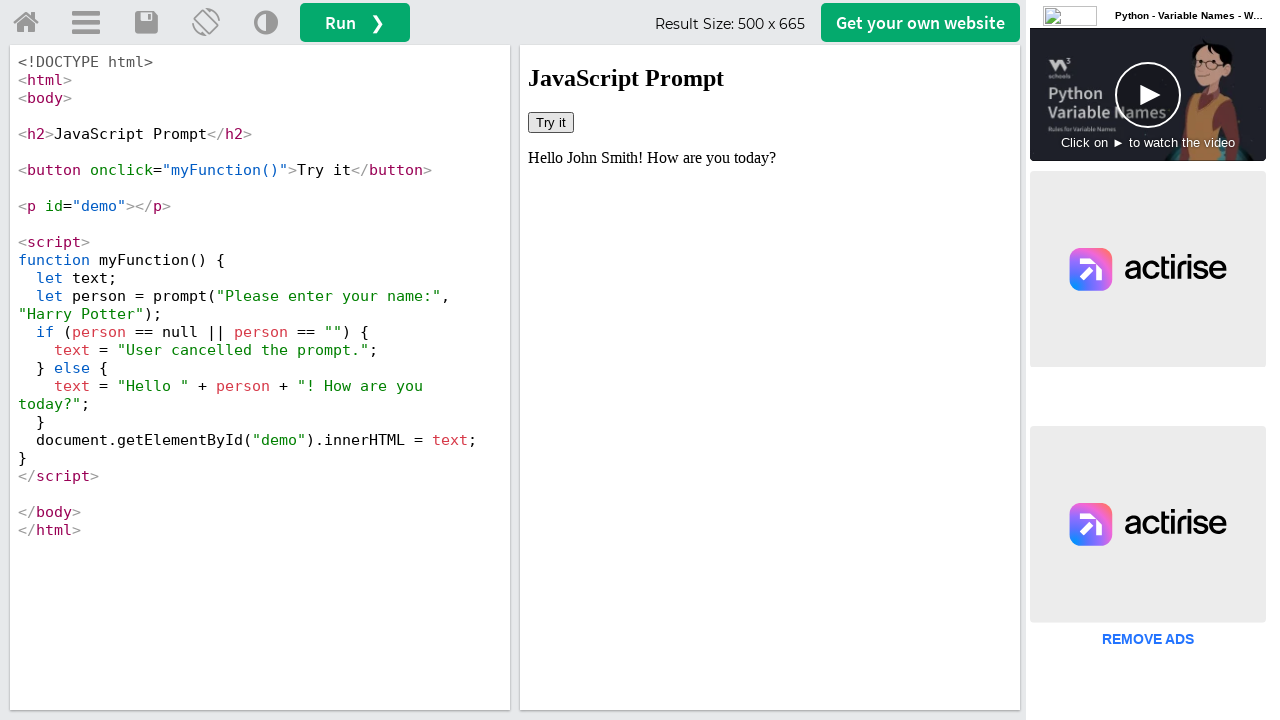

Verified output element with id 'demo' is displayed on the page
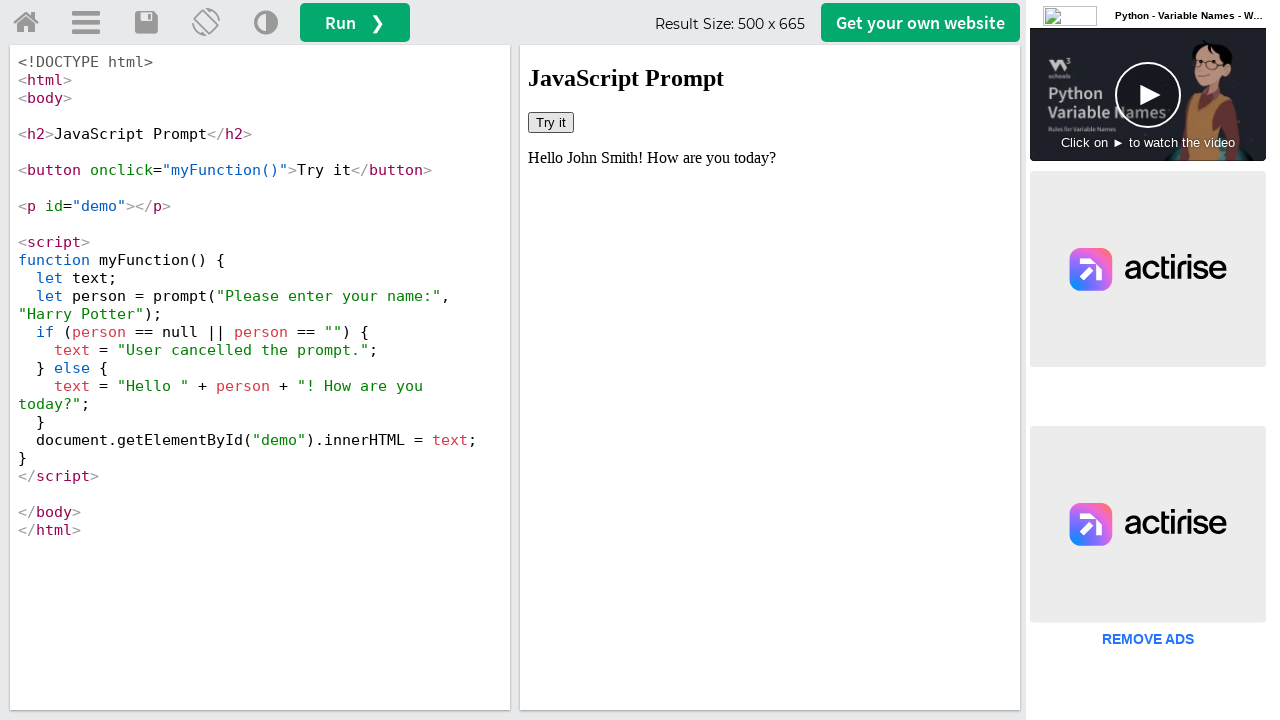

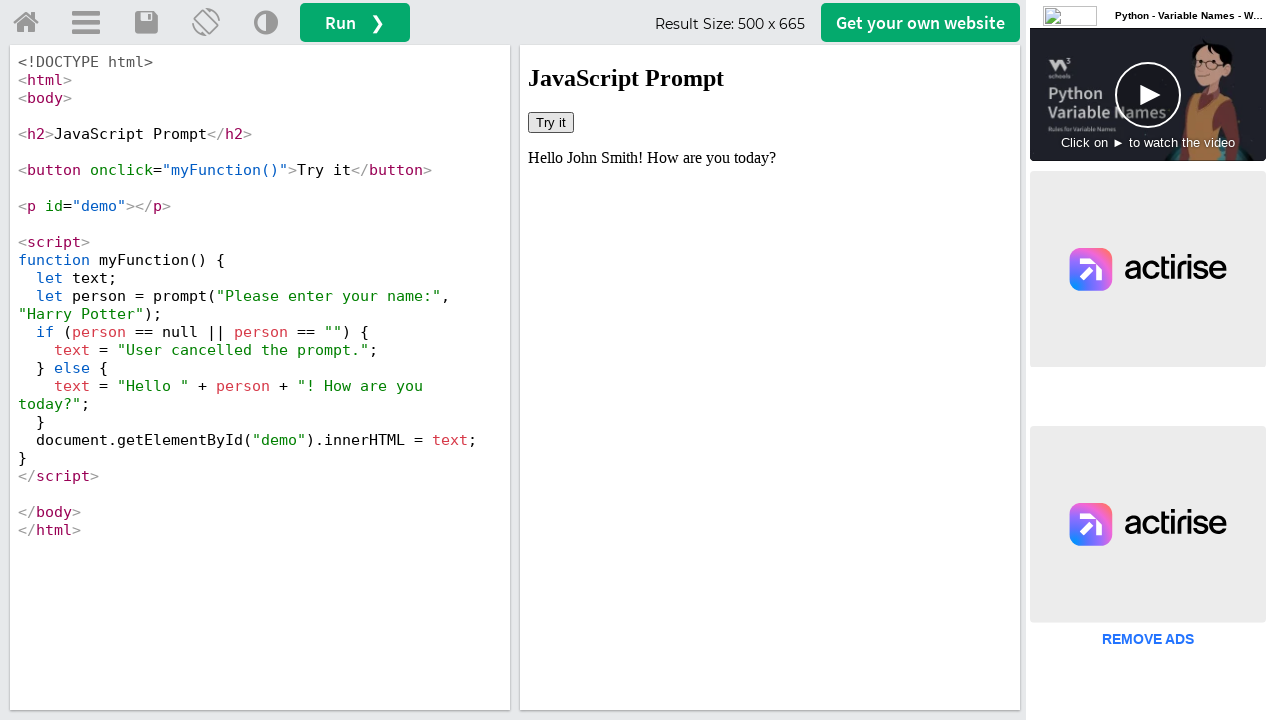